Tests that both copy link and GitHub issue icons become visible on header hover

Starting URL: https://idvorkin.github.io/manager-book

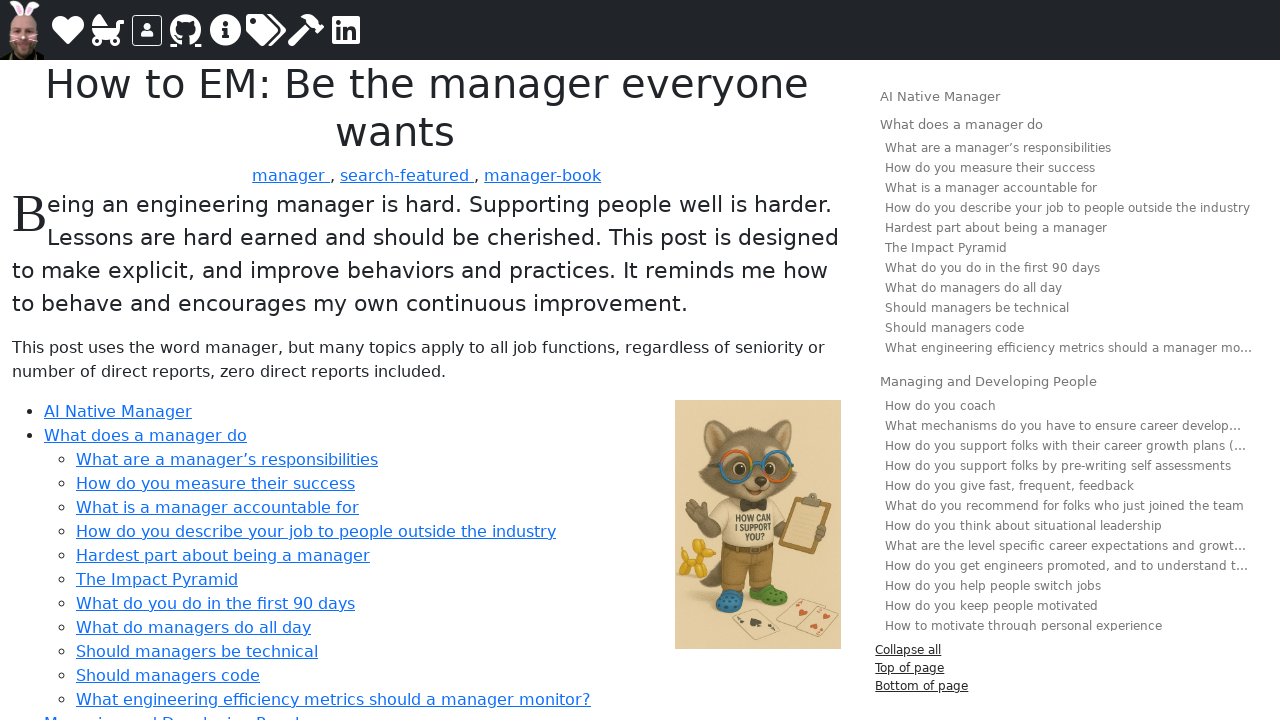

Waited for page to load (networkidle)
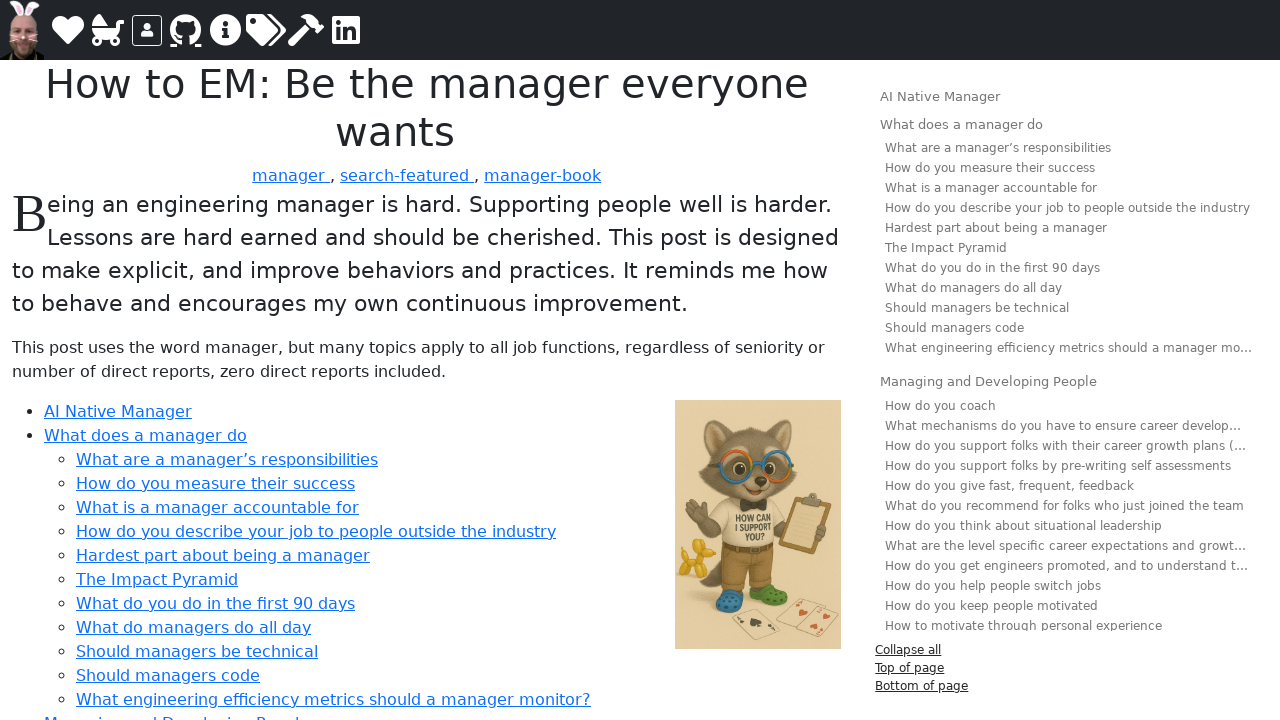

Located first header element on page
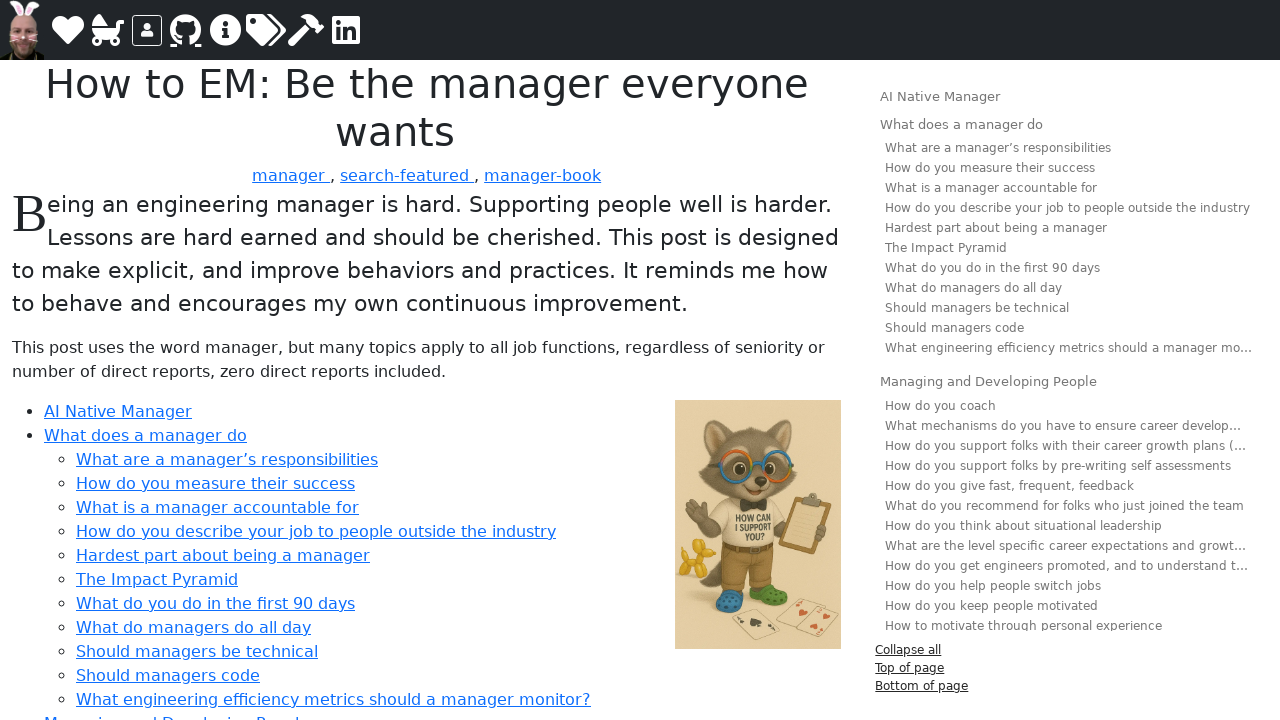

Located copy link icon within header
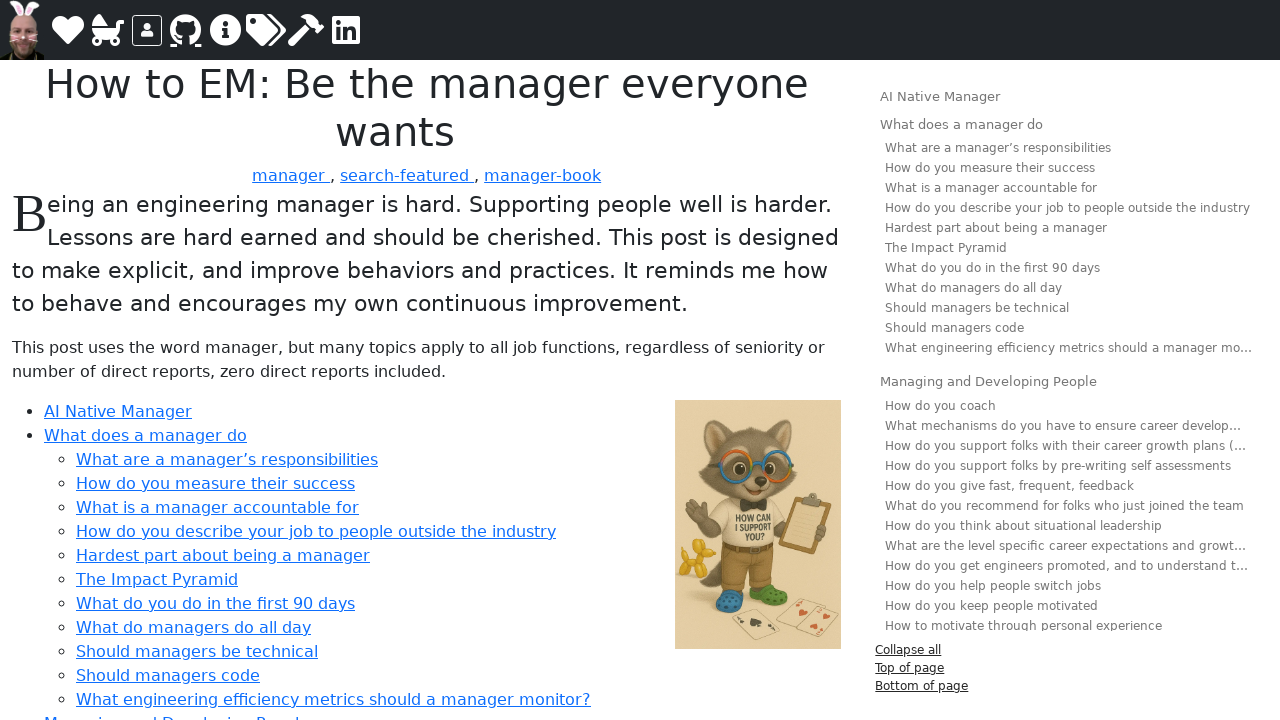

Located GitHub issue icon within header
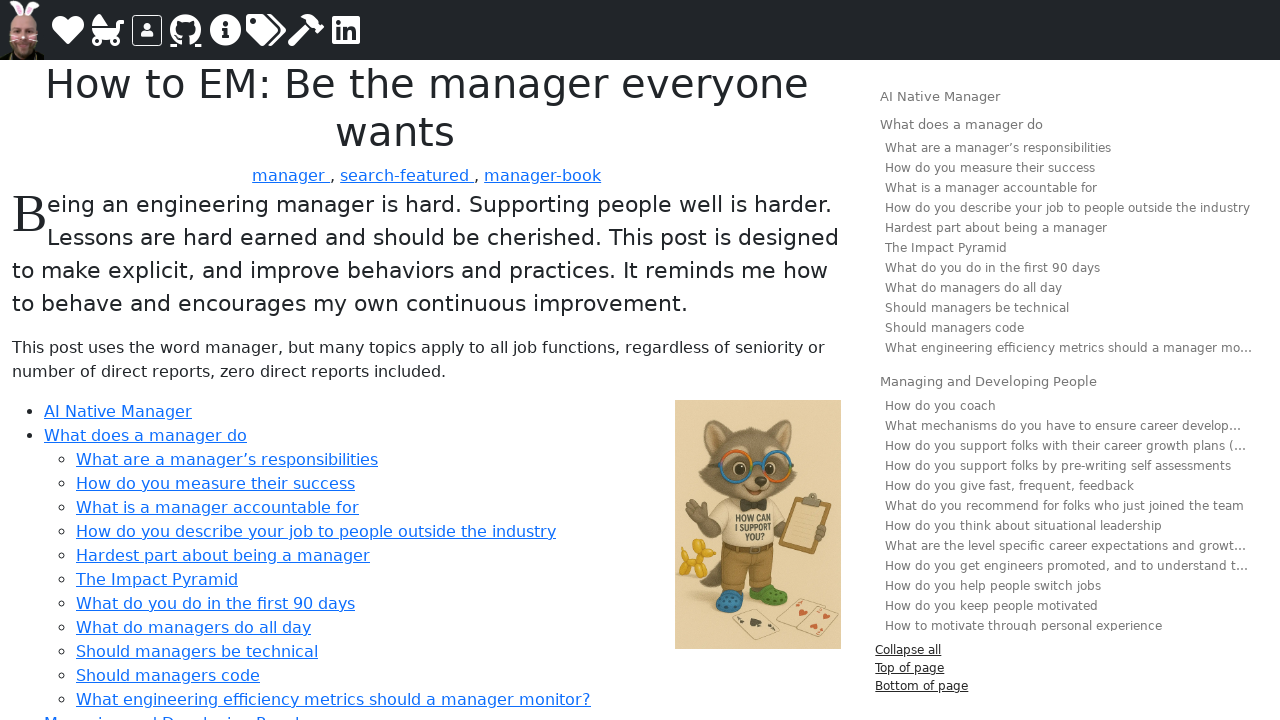

Hovered over header to trigger icon visibility at (427, 108) on h1, h2, h3, h4, h5, h6 >> nth=0
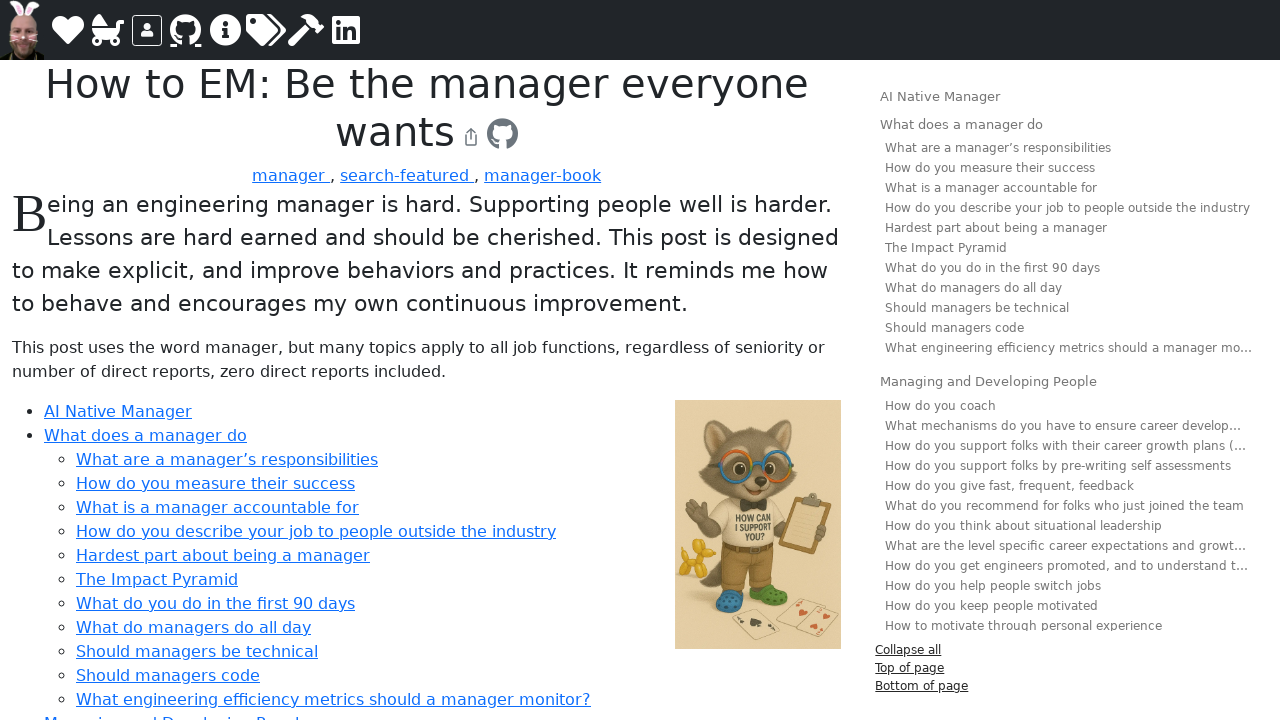

Copy link icon became visible on header hover
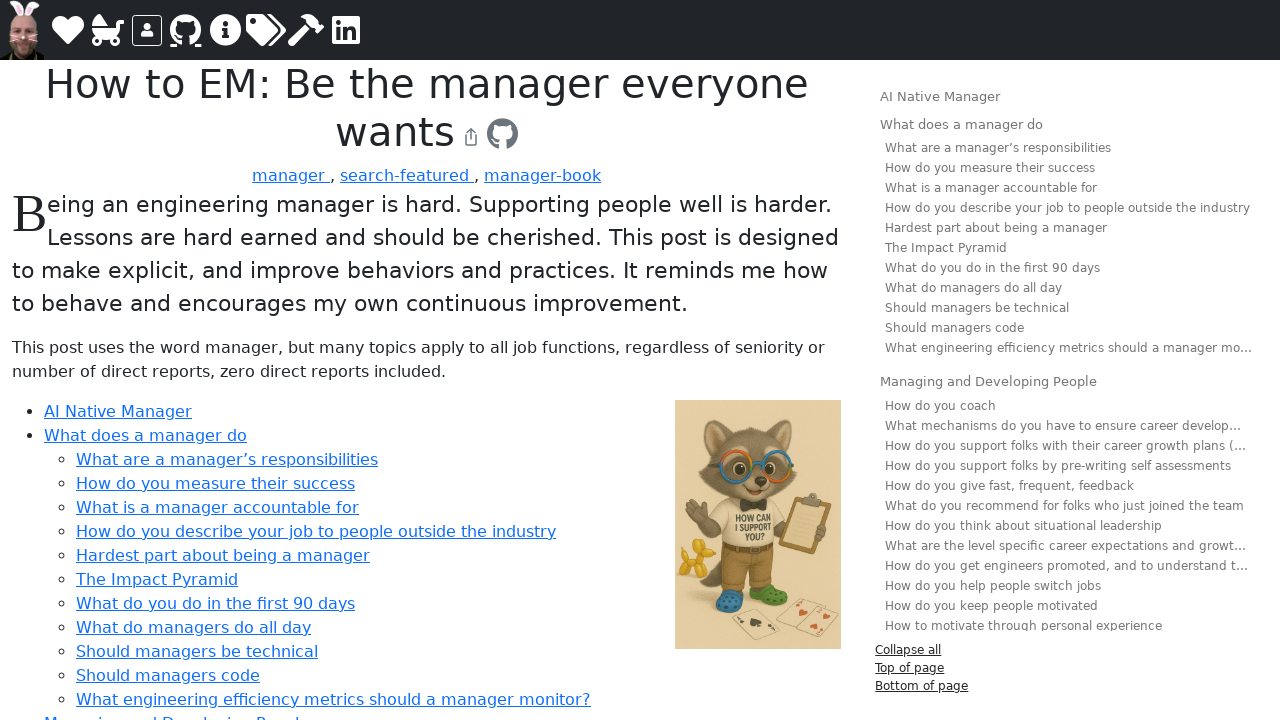

GitHub issue icon became visible on header hover
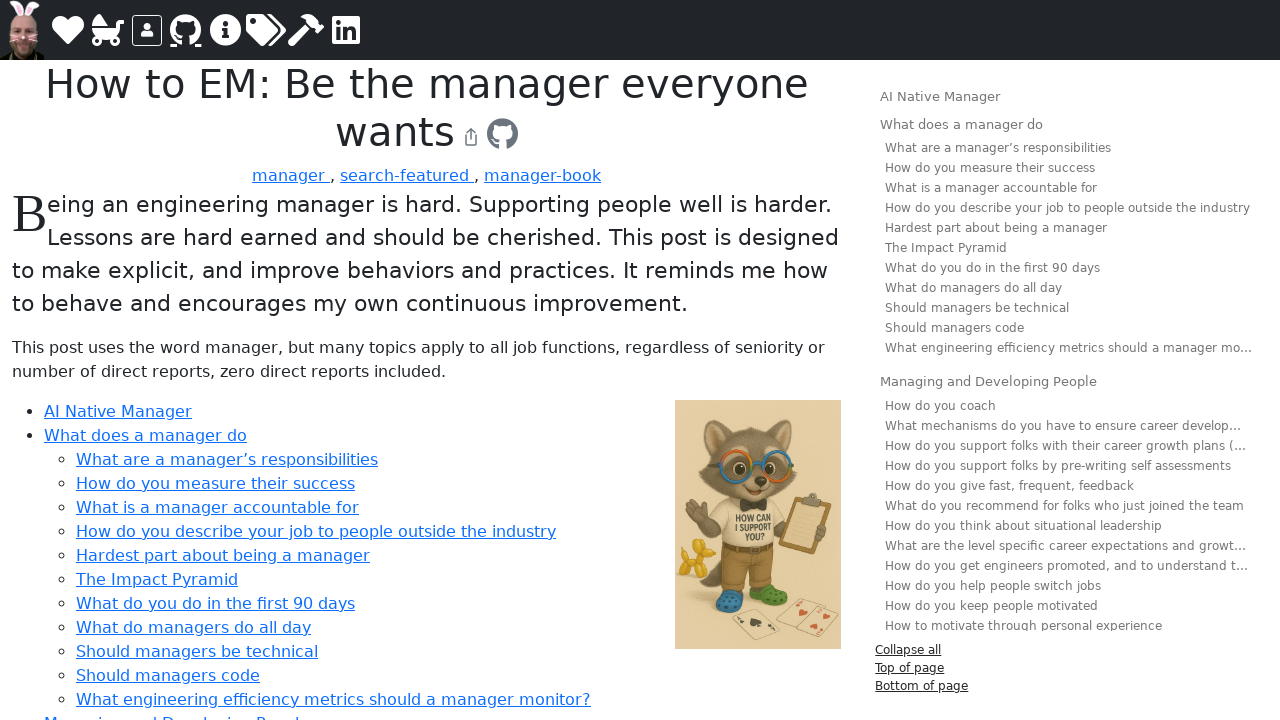

Moved mouse away from header to clear hover state at (0, 0) on body
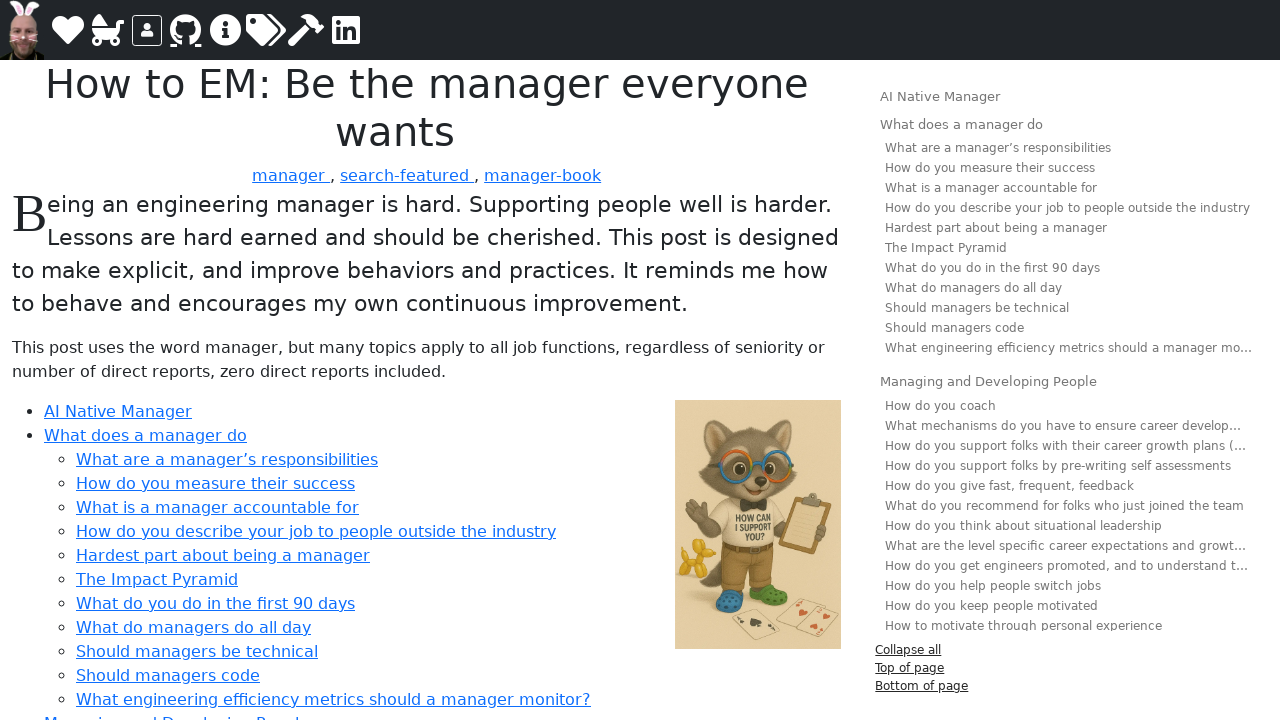

Waited 300ms for hover effect to clear
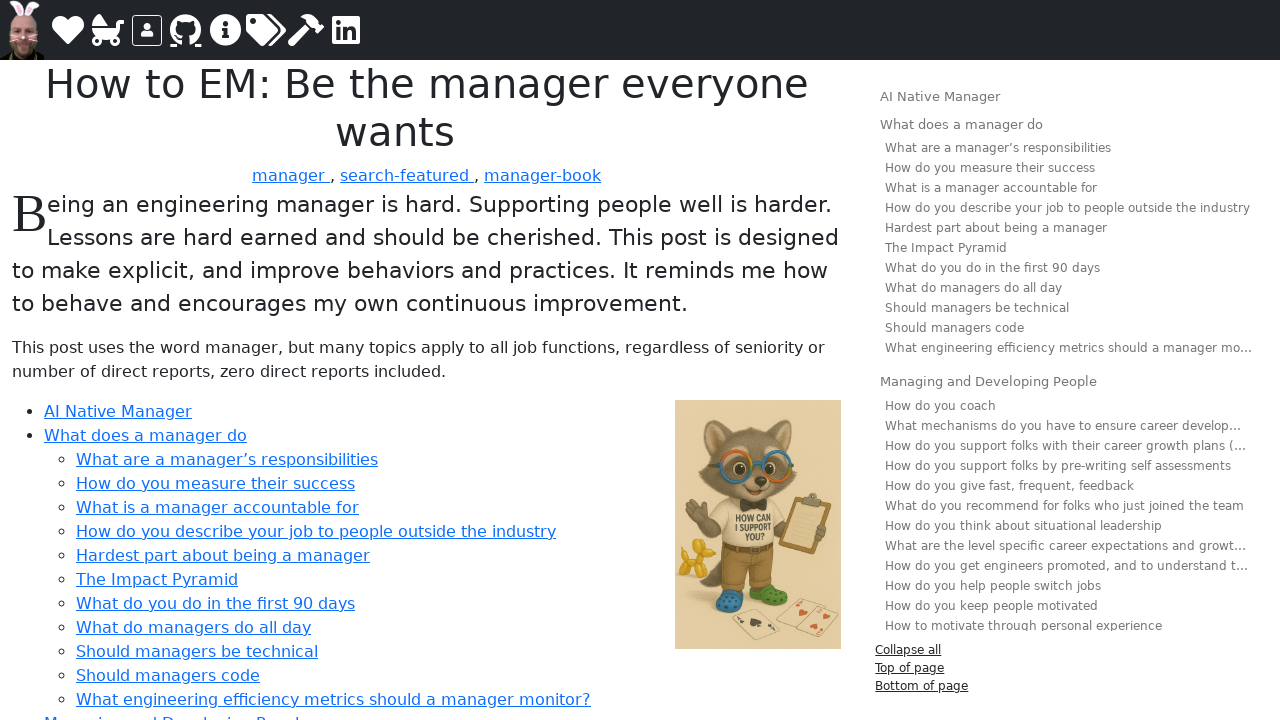

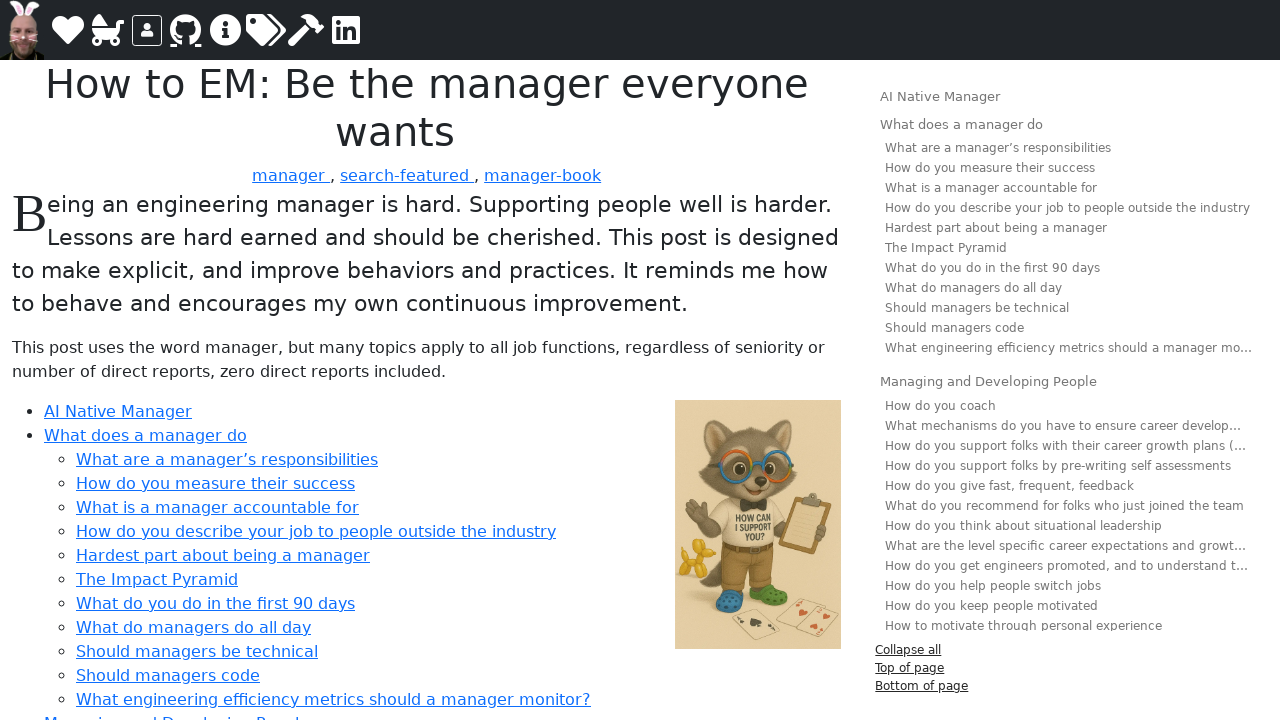